Tests JavaScript confirm dialog by clicking the confirm button, accepting it, and verifying the OK result message

Starting URL: https://the-internet.herokuapp.com/javascript_alerts

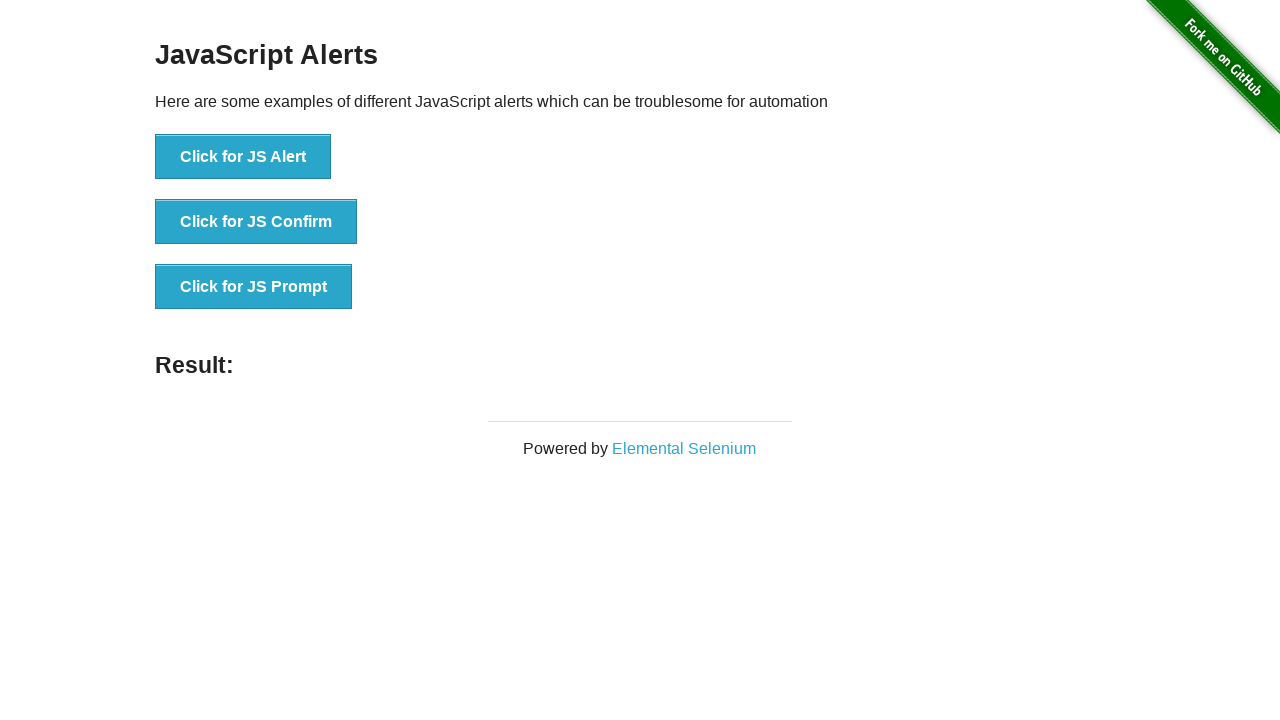

Set up dialog handler to accept confirm dialog
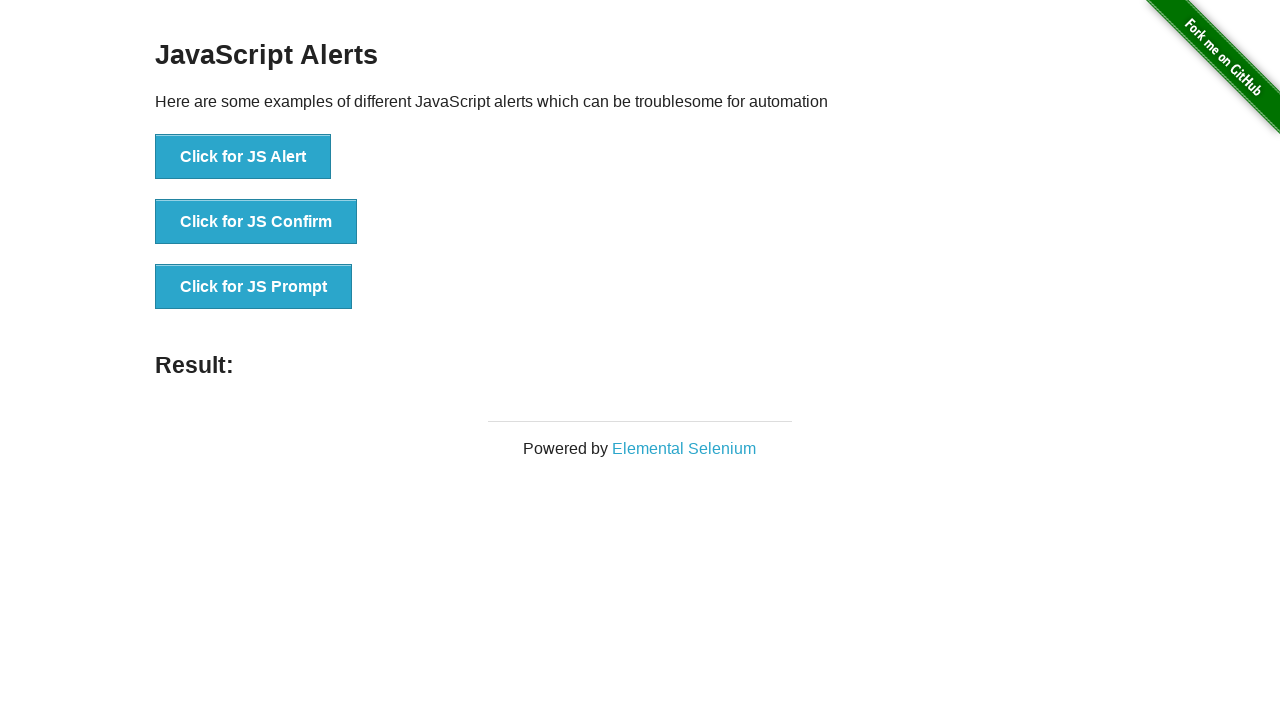

Clicked the JS Confirm button at (256, 222) on button[onclick="jsConfirm()"]
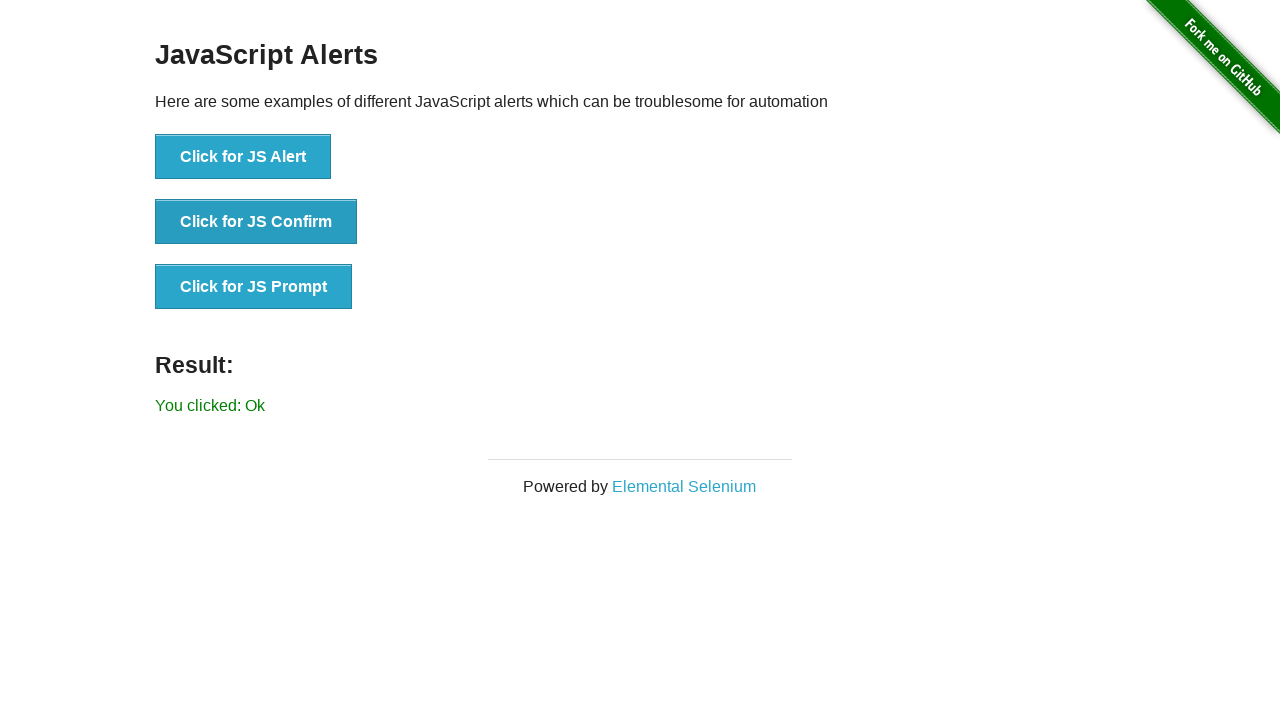

Waited for result message to appear
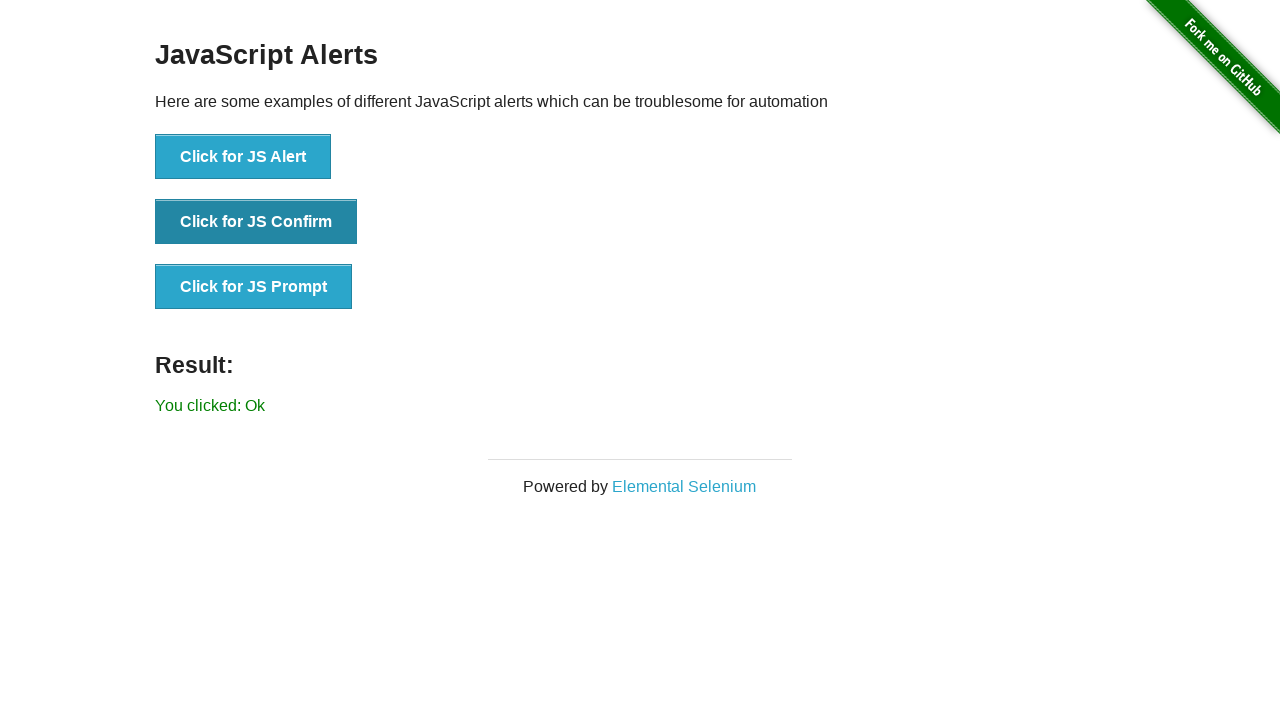

Verified OK result message displayed correctly
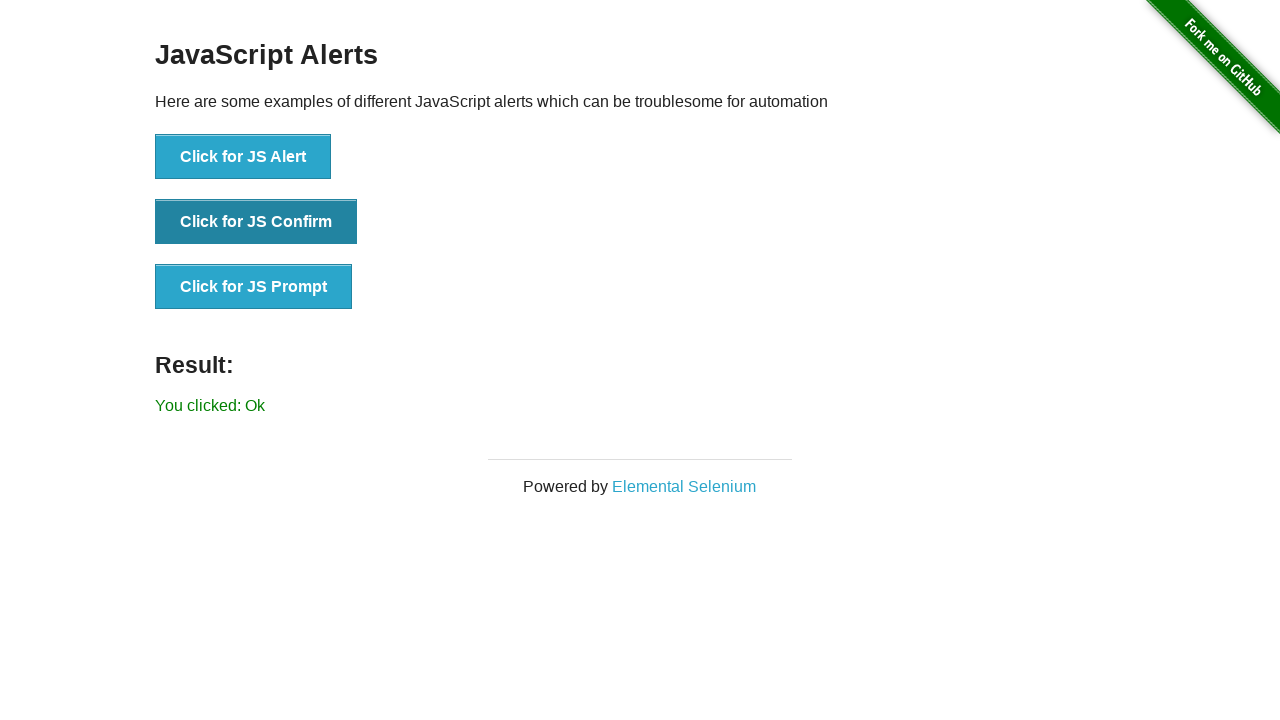

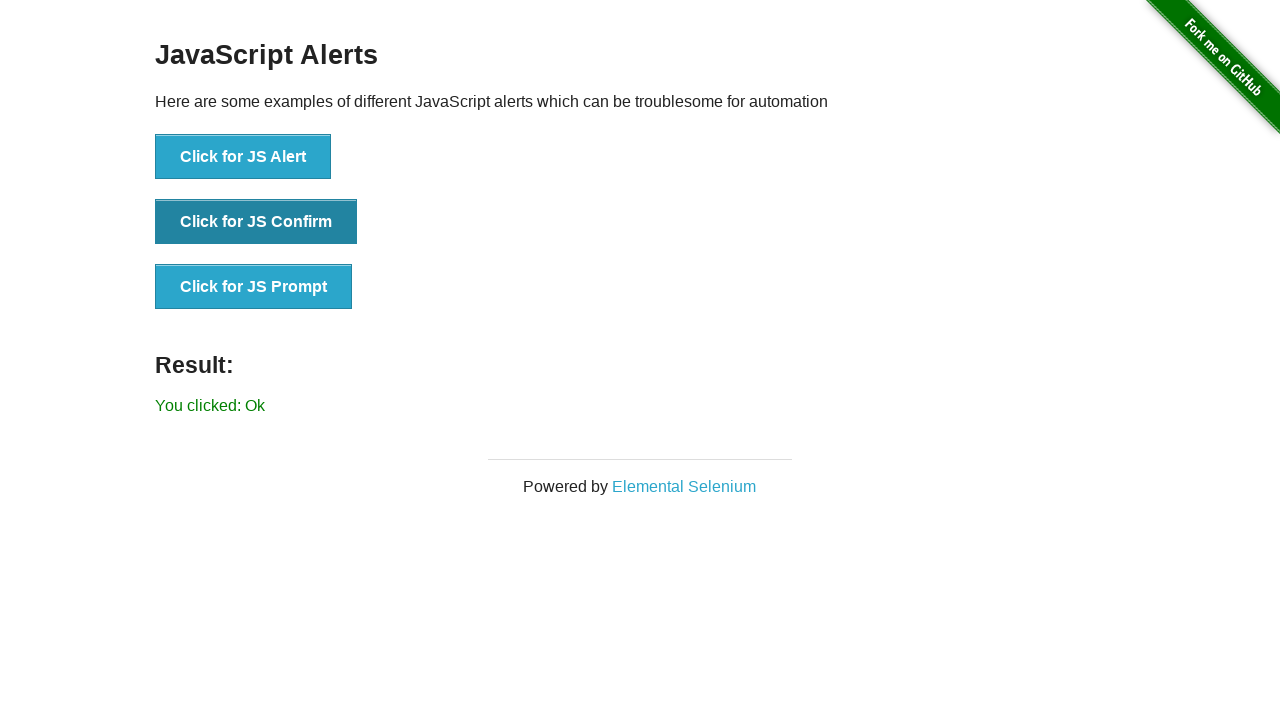